Tests checkbox and radio button element states by verifying if they are enabled and displayed on the automation practice page

Starting URL: https://rahulshettyacademy.com/AutomationPractice/

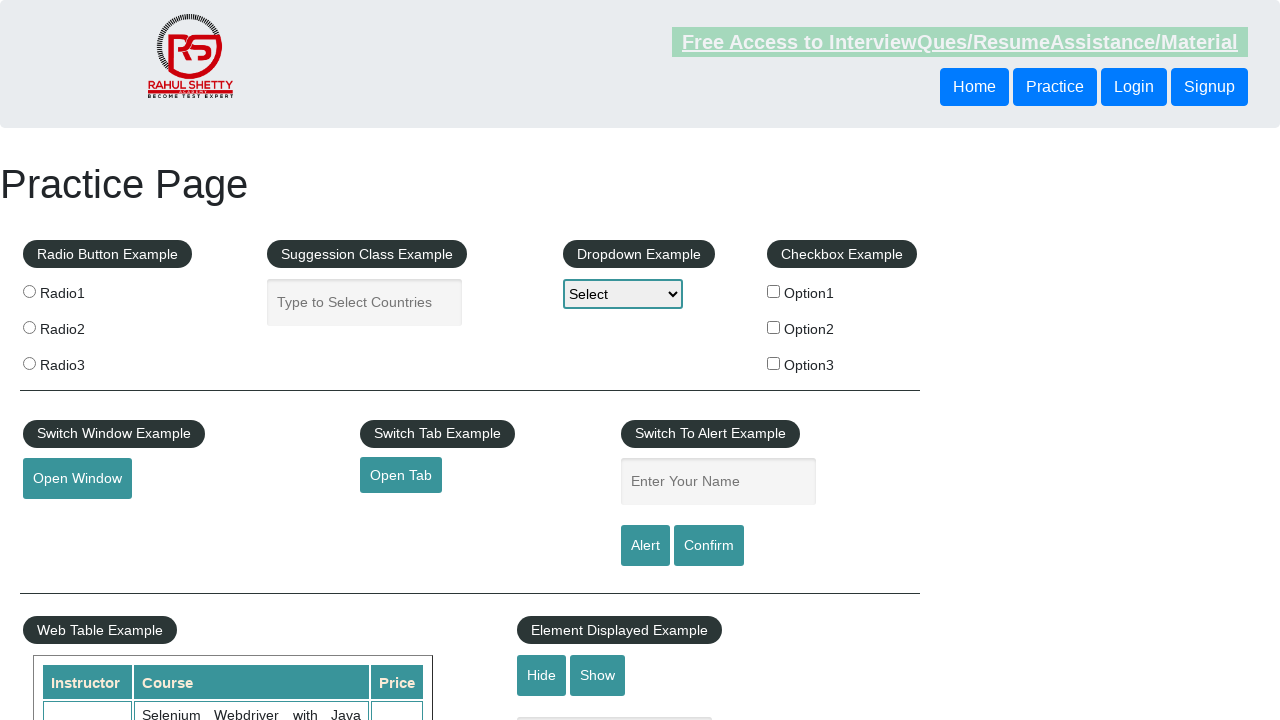

Navigated to automation practice page
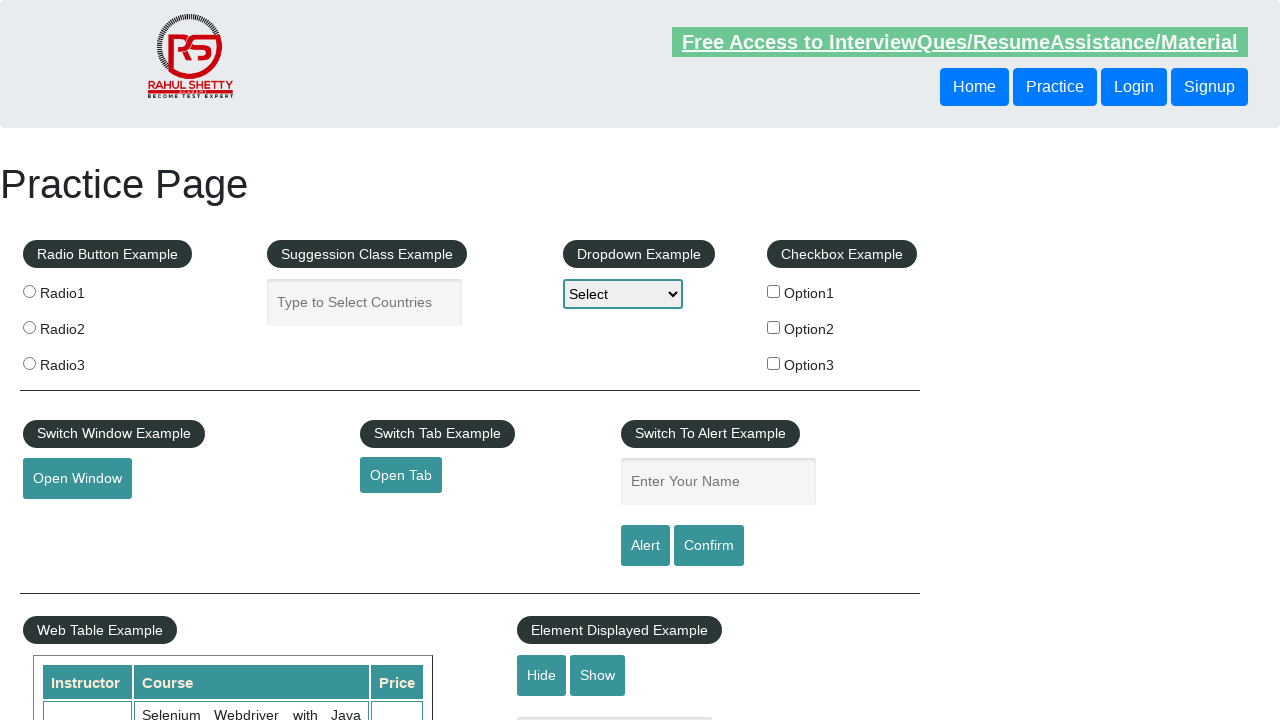

Located first checkbox element
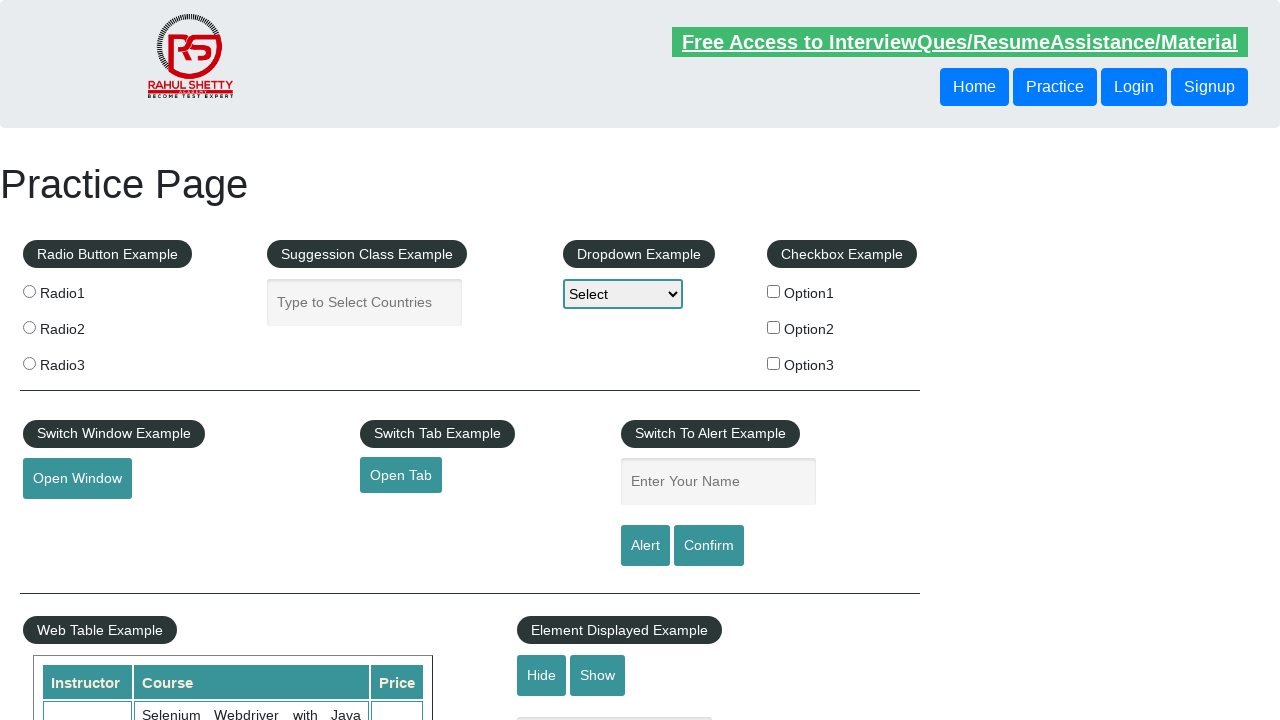

Verified checkbox is enabled: True
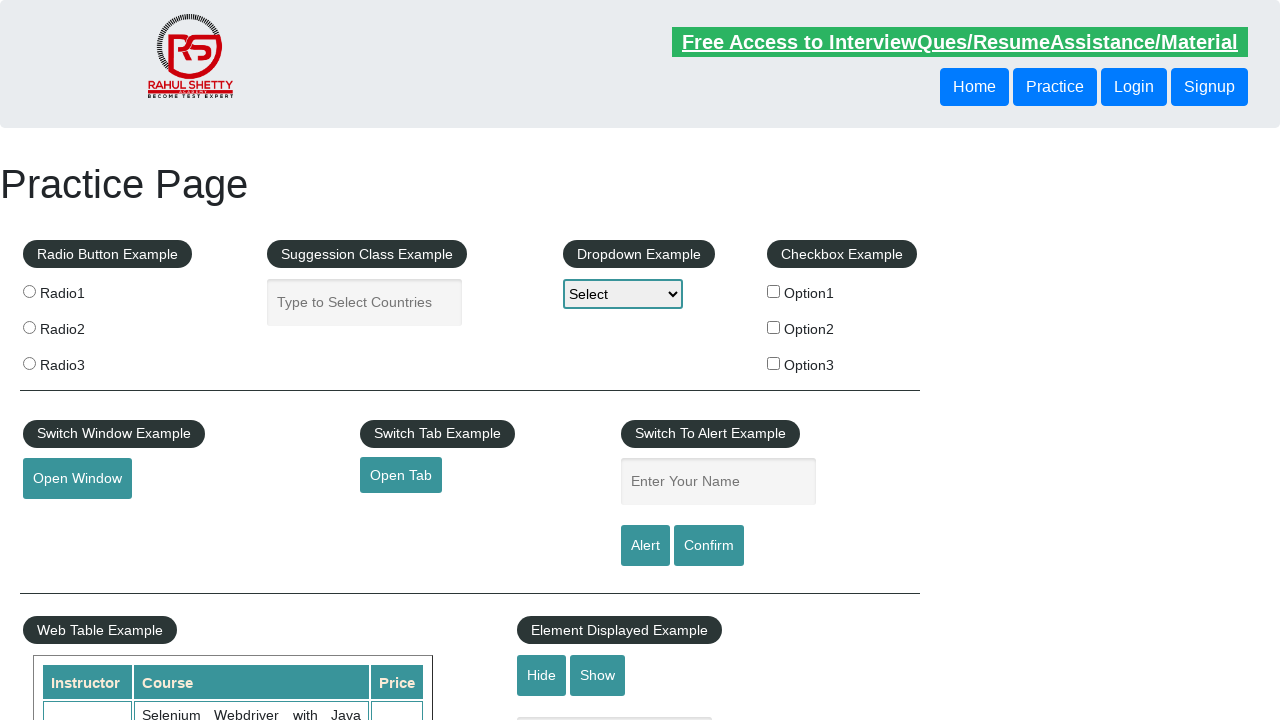

Located radio button label element
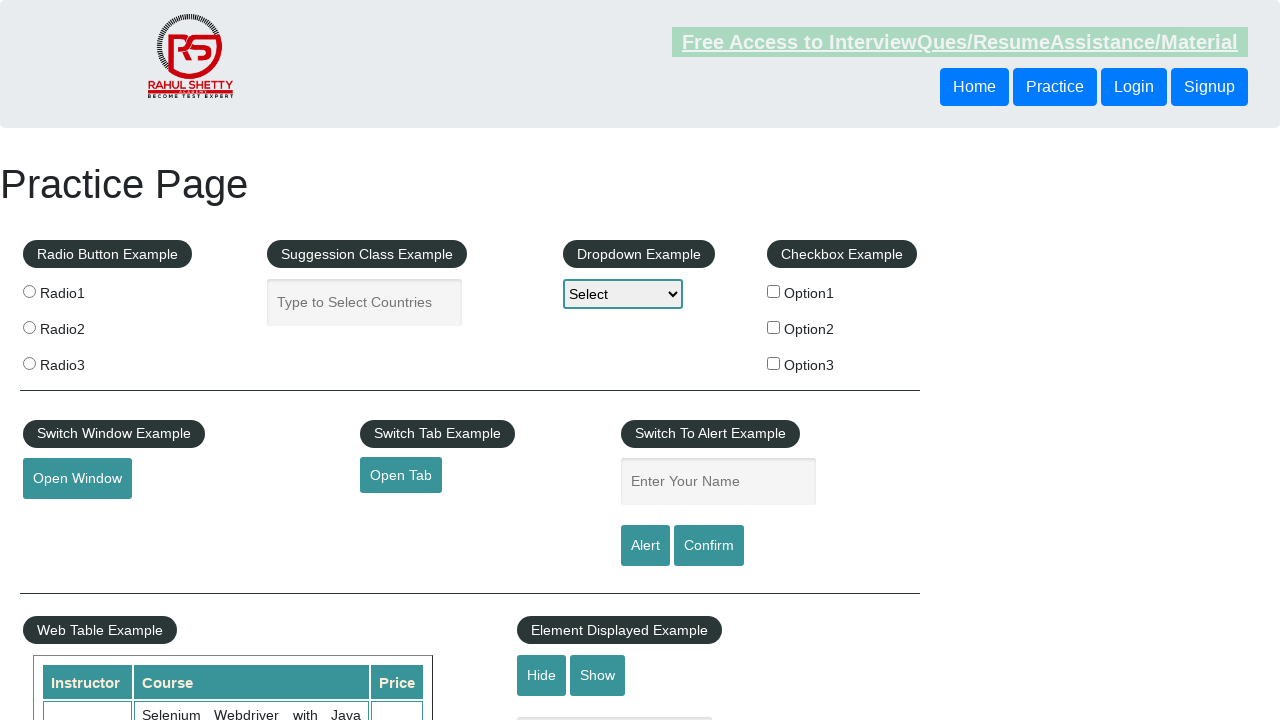

Verified radio button label is displayed: True
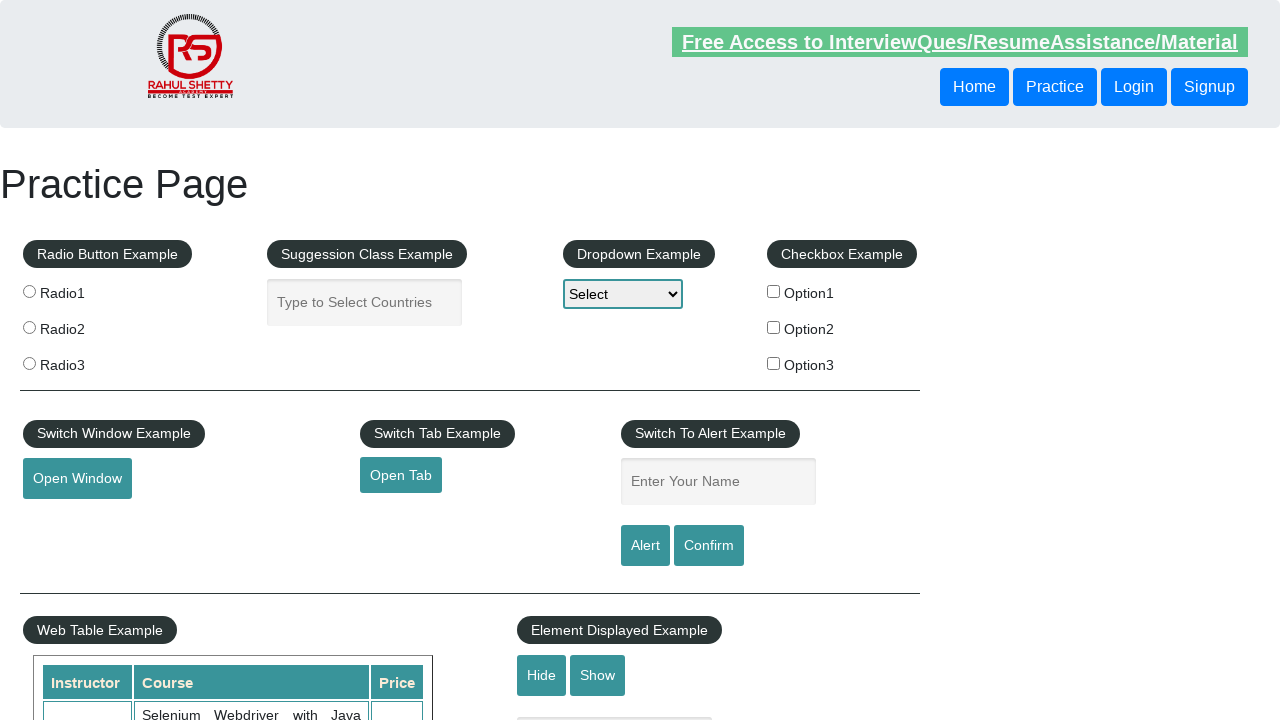

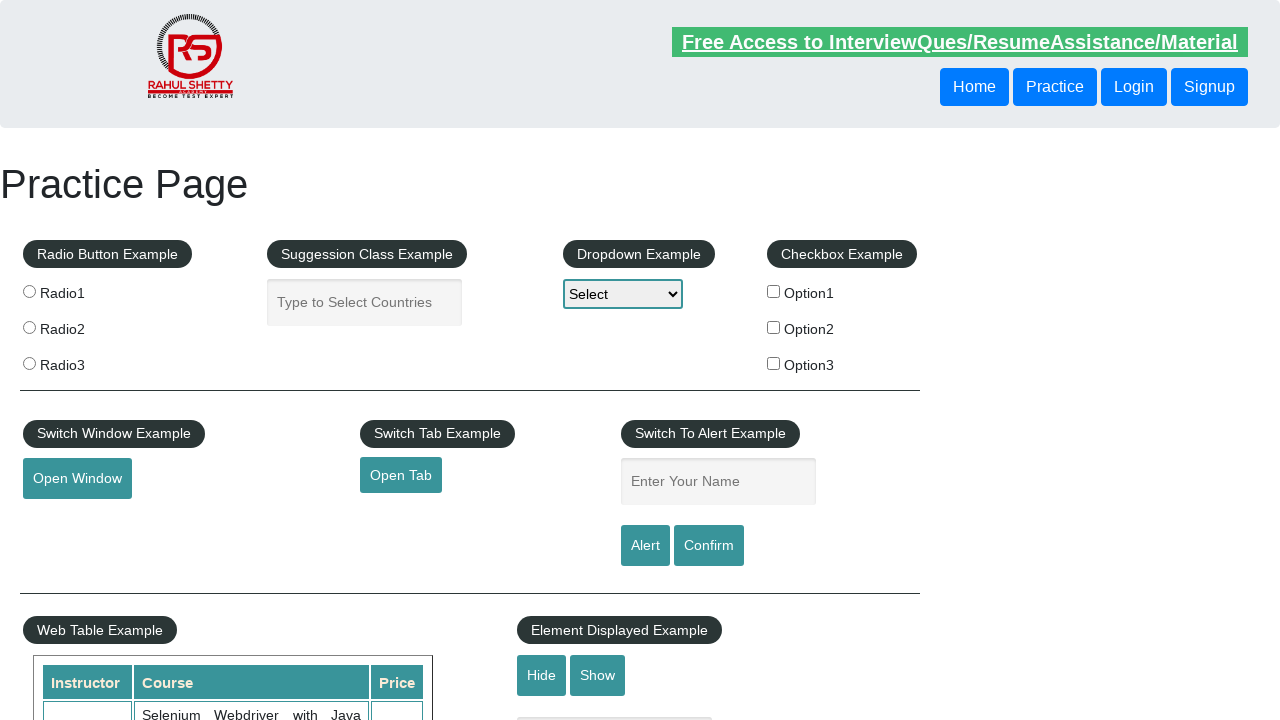